Tests a form by filling in first name and last name fields on a practice form page

Starting URL: https://formy-project.herokuapp.com/form

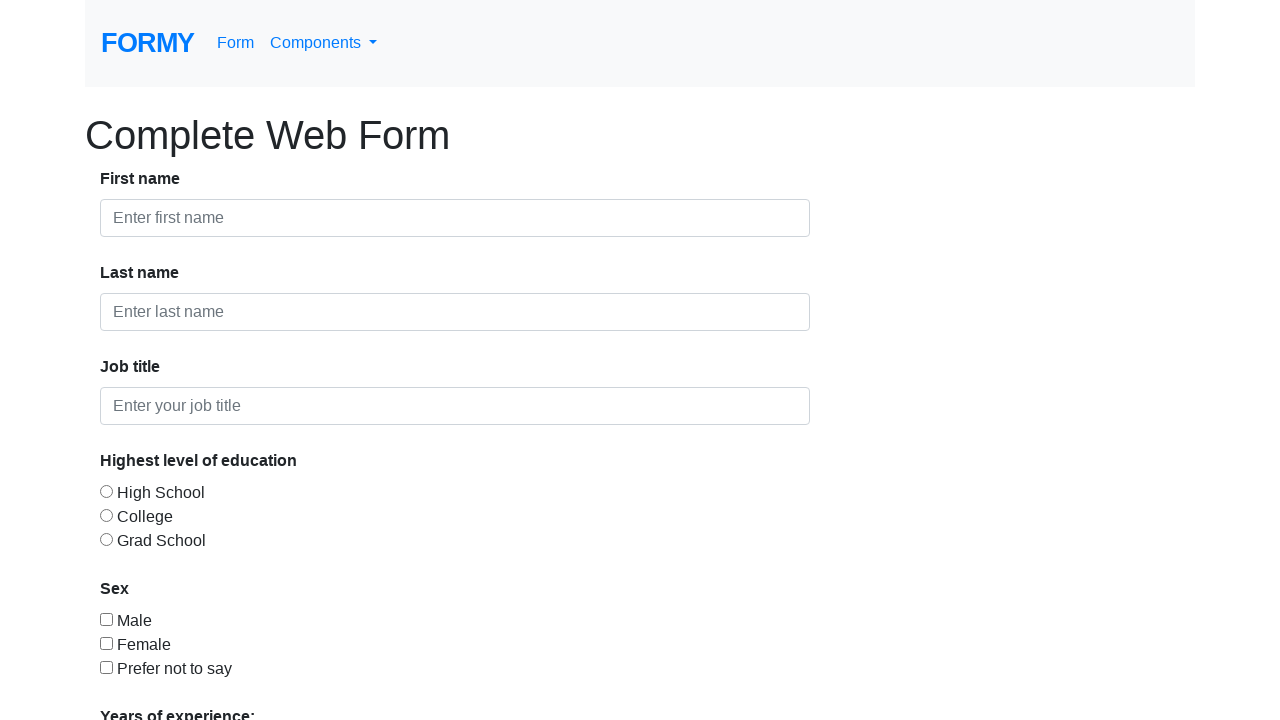

Filled first name field with 'Alexandra' on #first-name
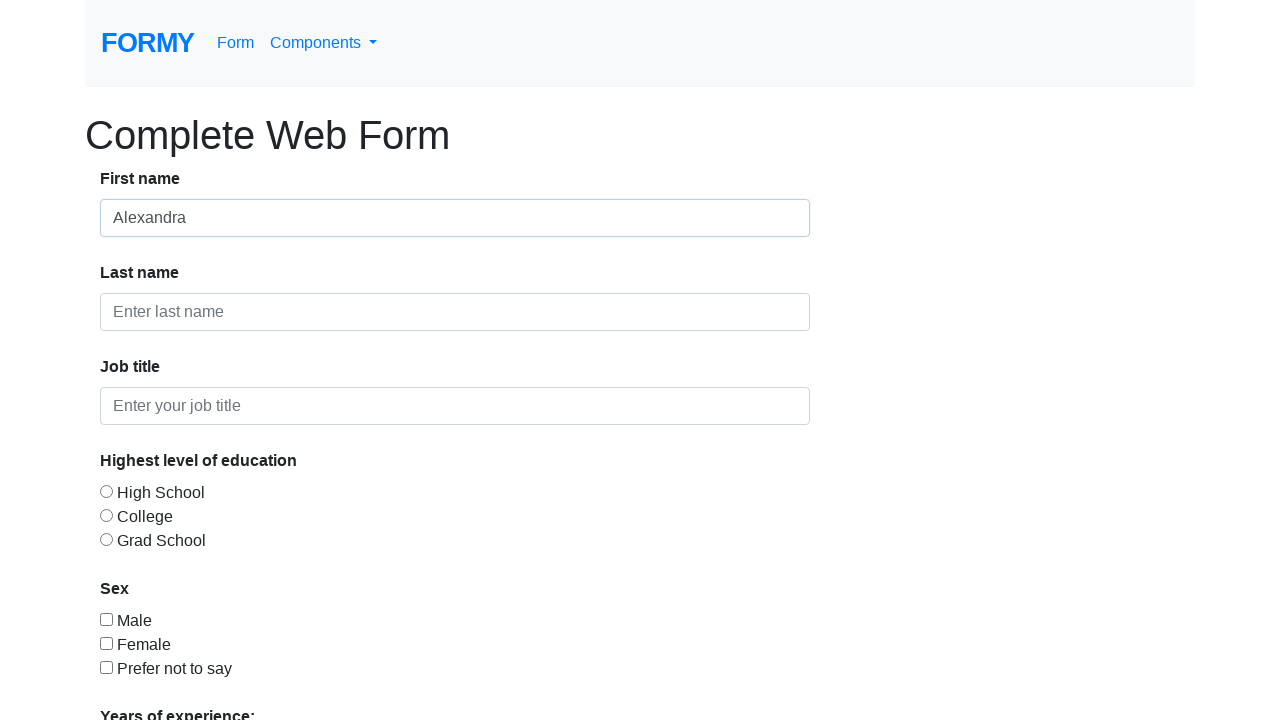

Filled last name field with 'Voicu' on #last-name
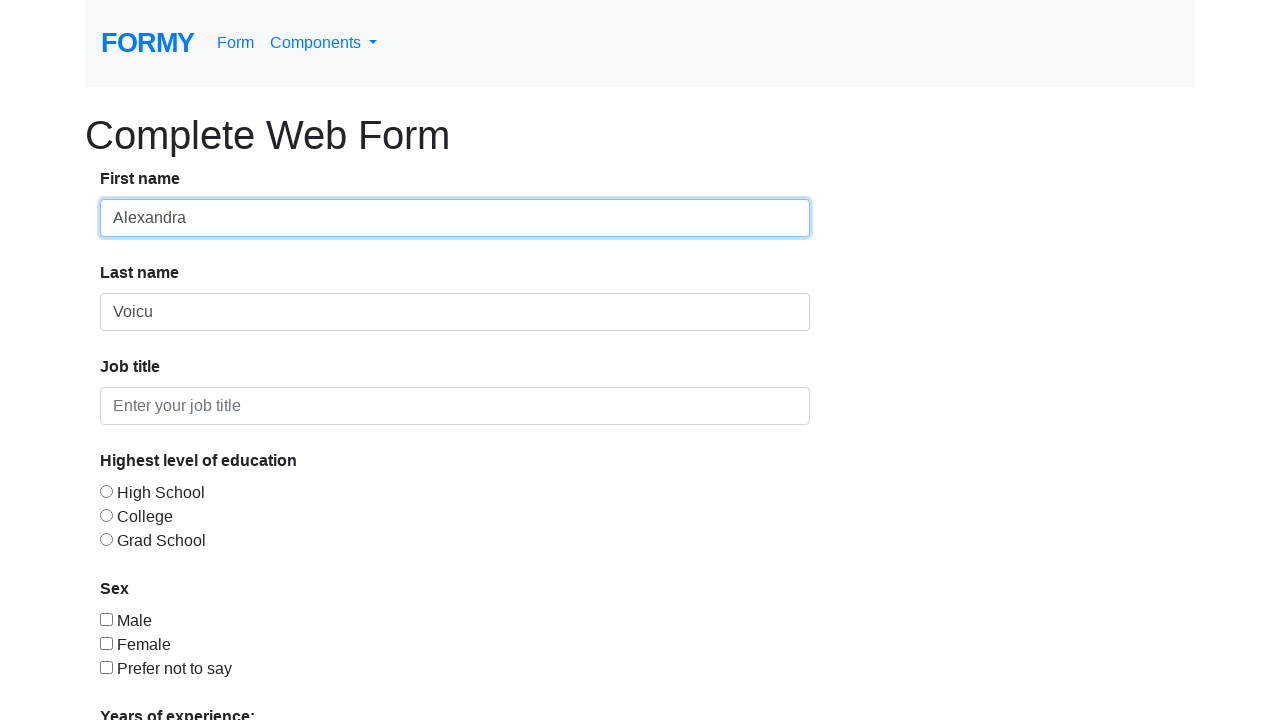

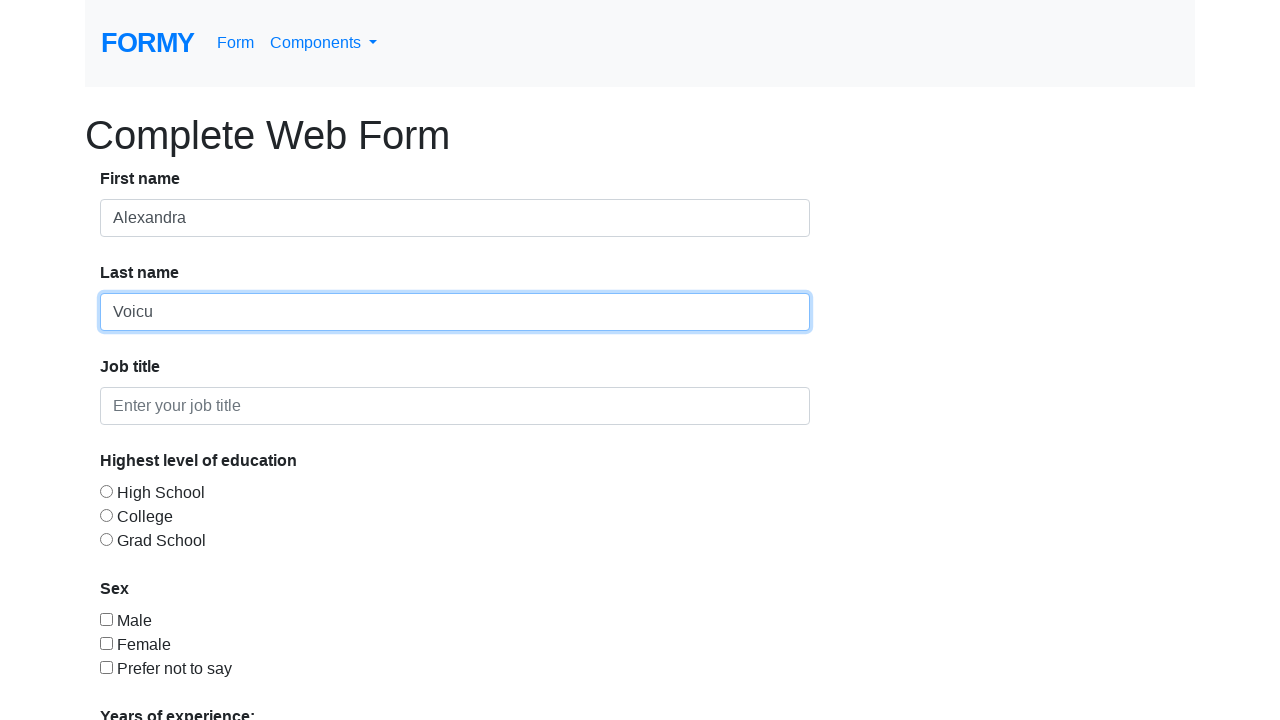